Tests a calculator demo app by entering two numbers, clicking the calculate button, and verifying the result

Starting URL: http://juliemr.github.io/protractor-demo/

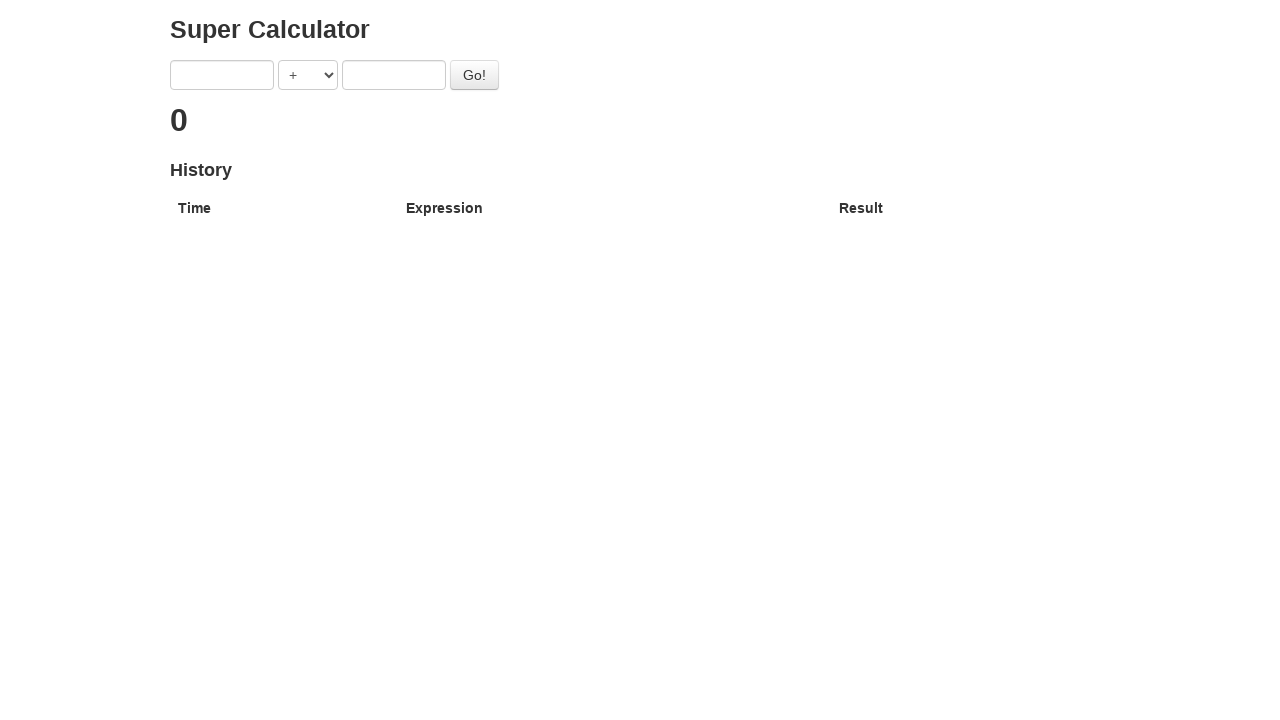

Entered '1' in the first number field on input[ng-model='first']
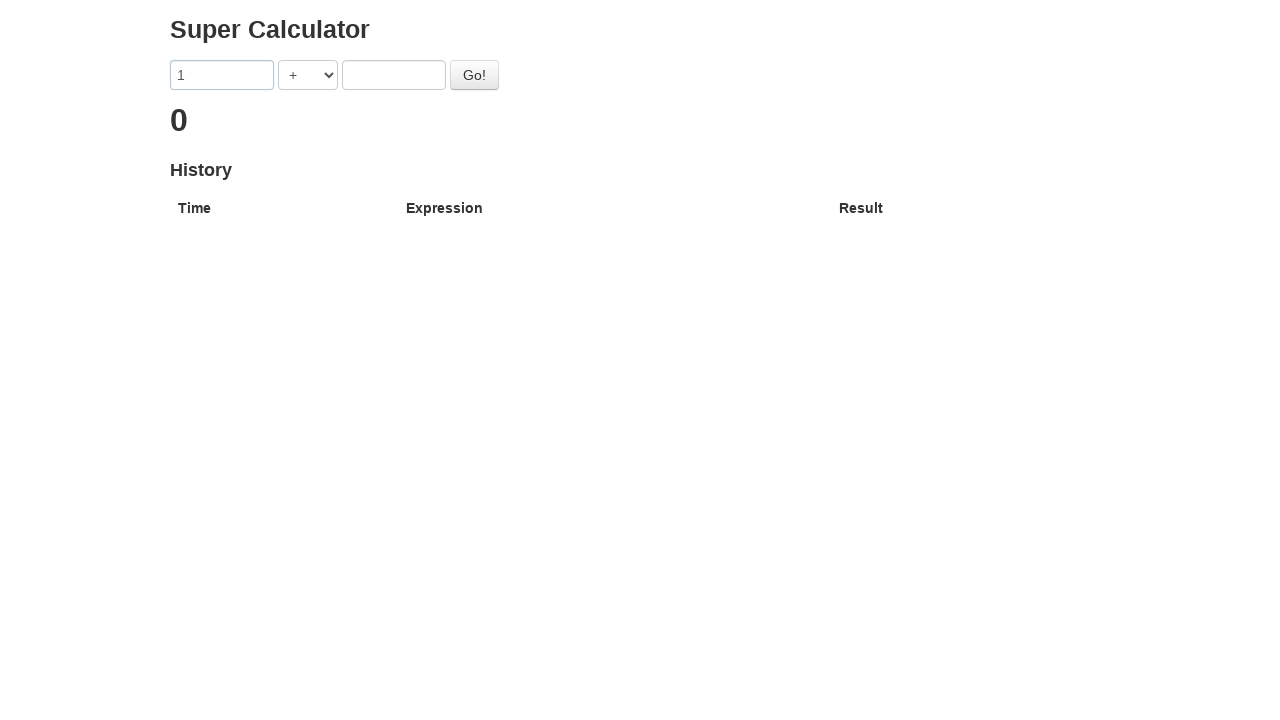

Entered '2' in the second number field on input[ng-model='second']
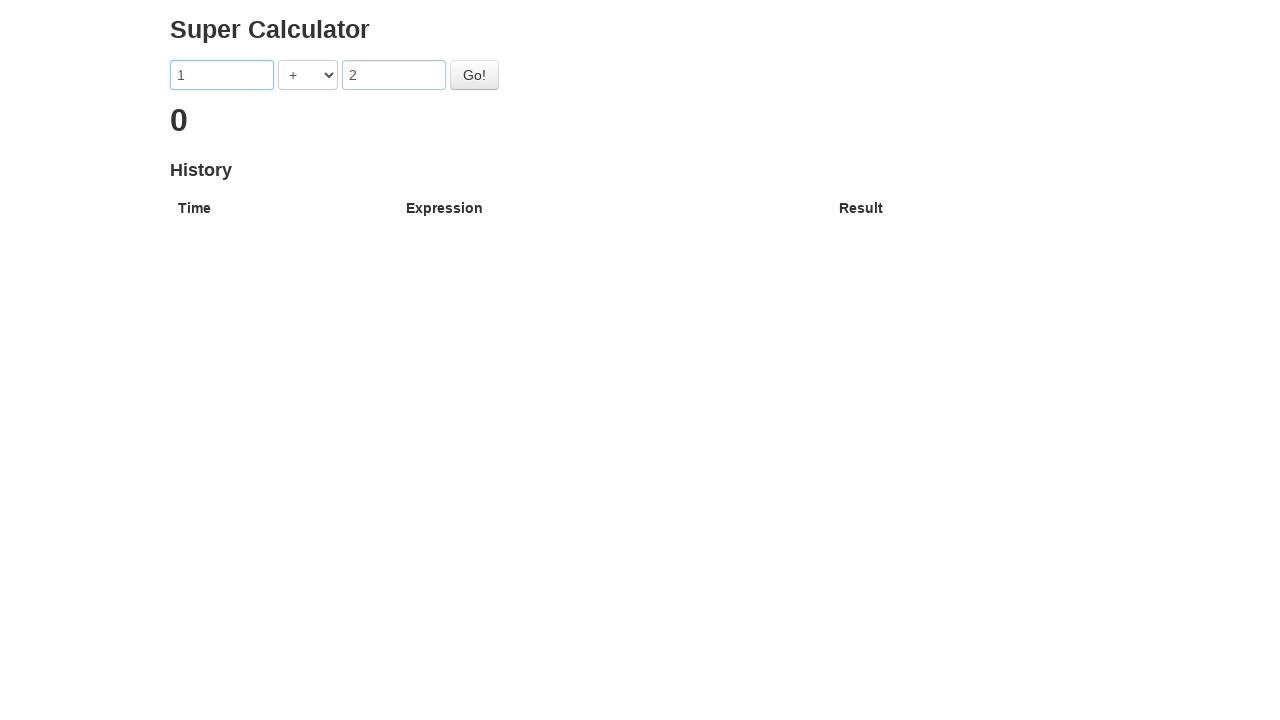

Clicked the Go button to calculate the sum at (474, 75) on #gobutton
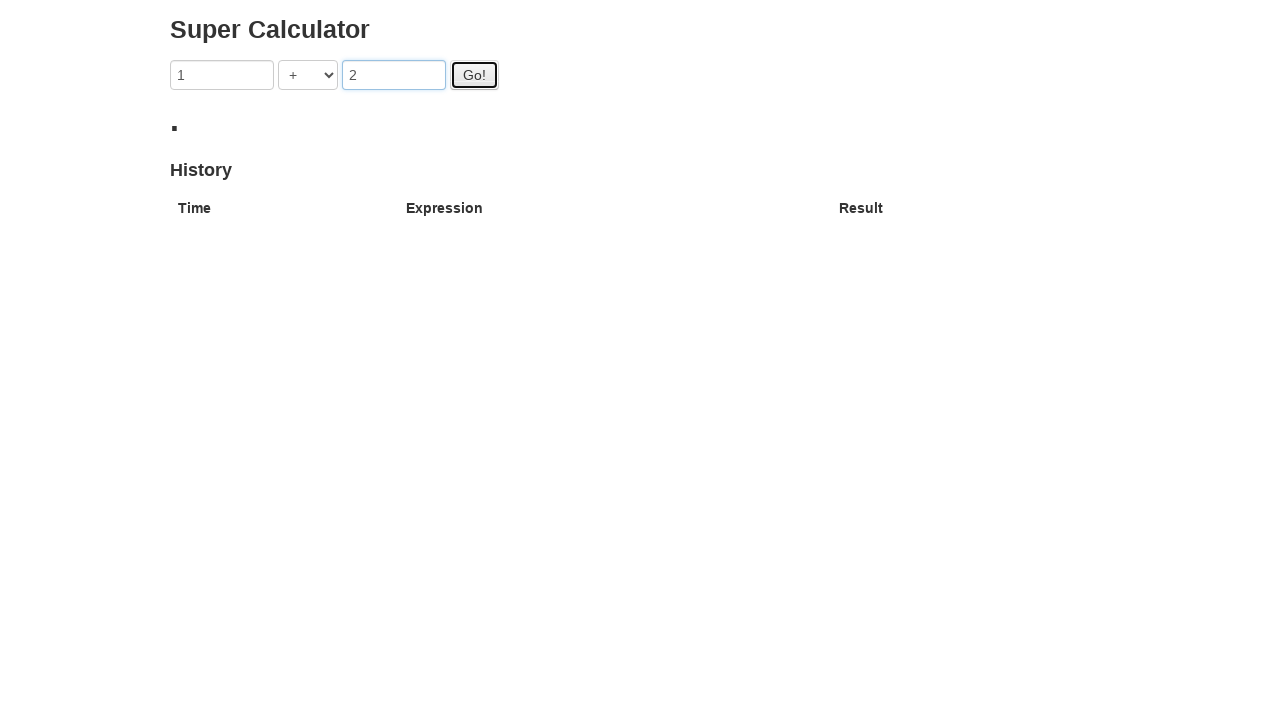

Result was displayed on the page
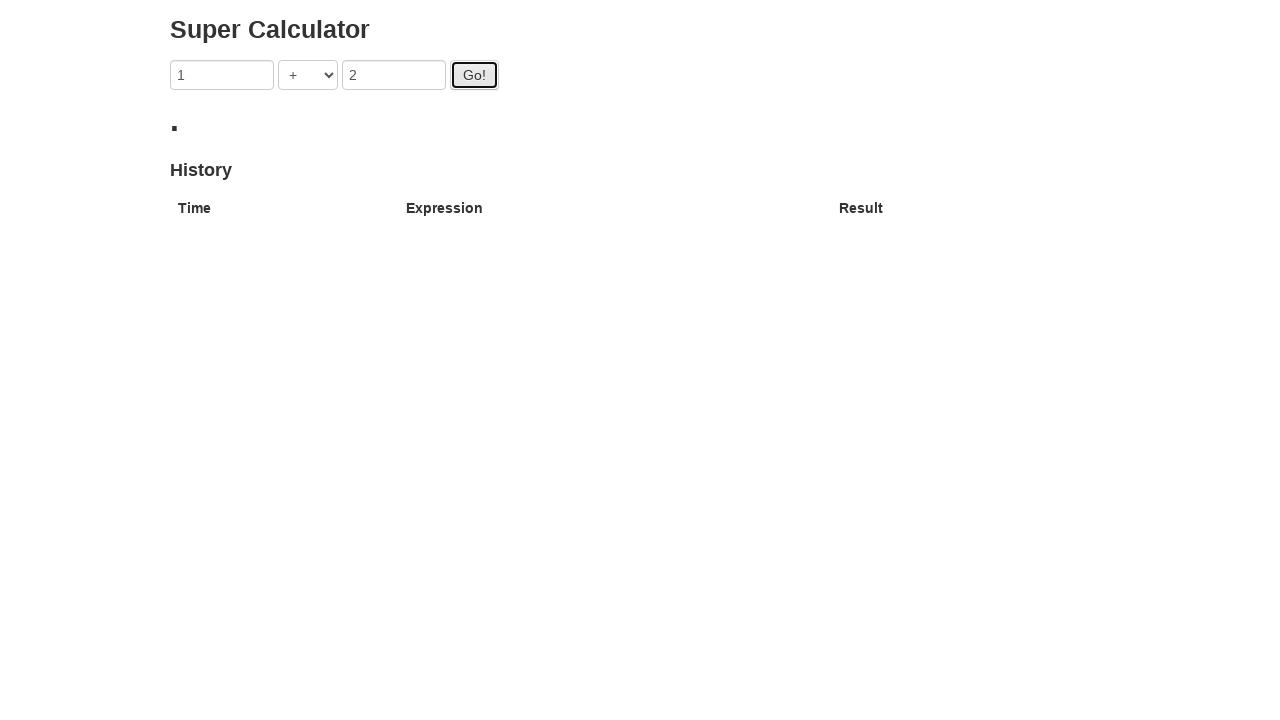

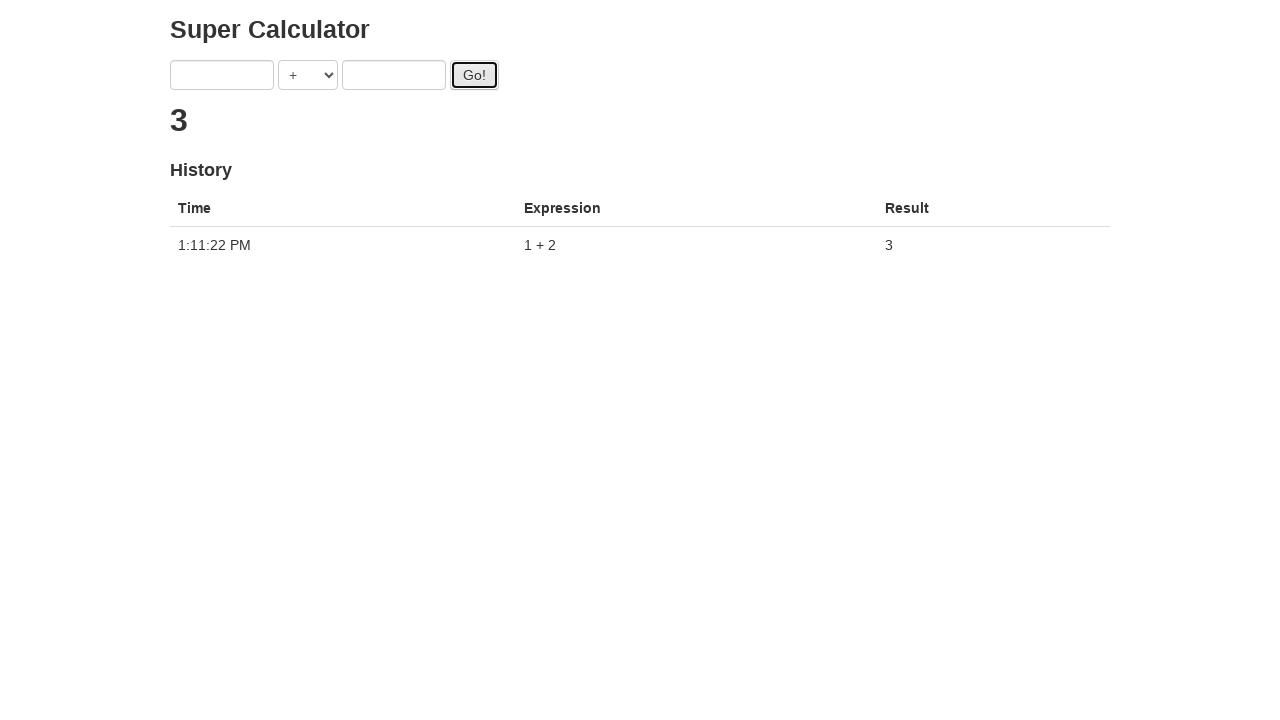